Navigates to tvnet.lv news website and clicks on a specific article from the list of headlines

Starting URL: http://tvnet.lv

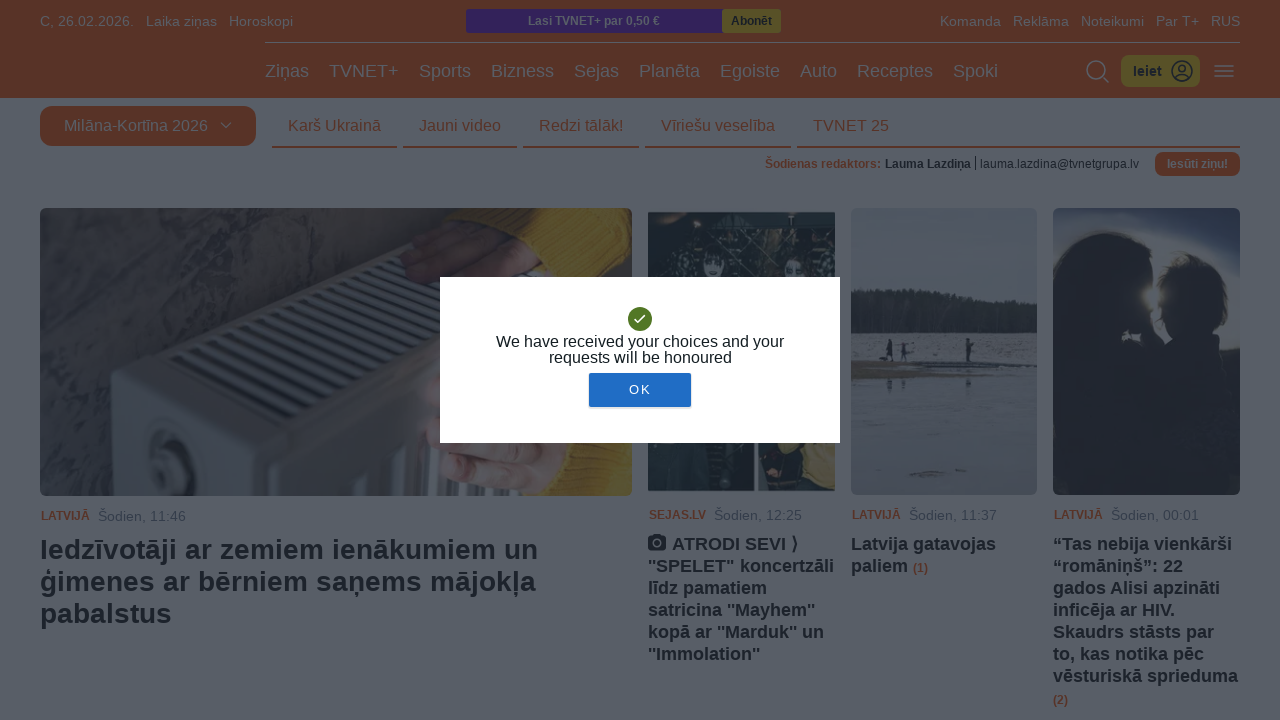

Navigated to tvnet.lv news website
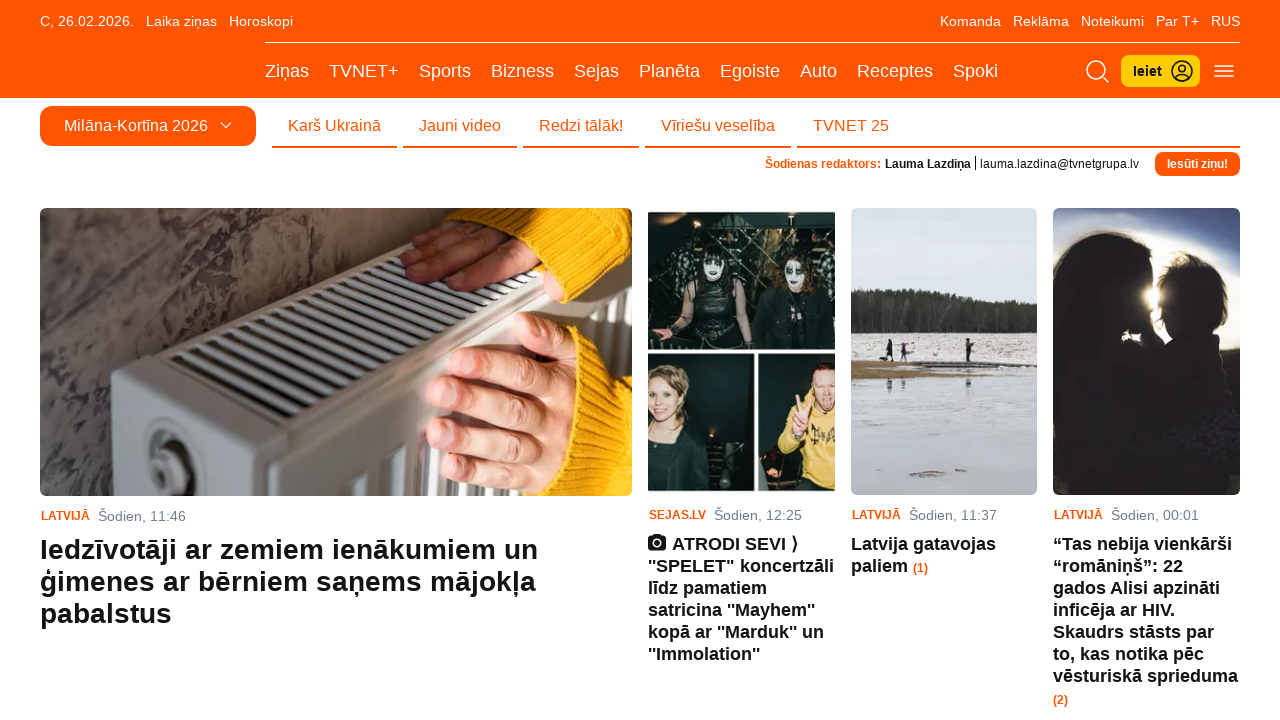

Retrieved all article headlines from the page
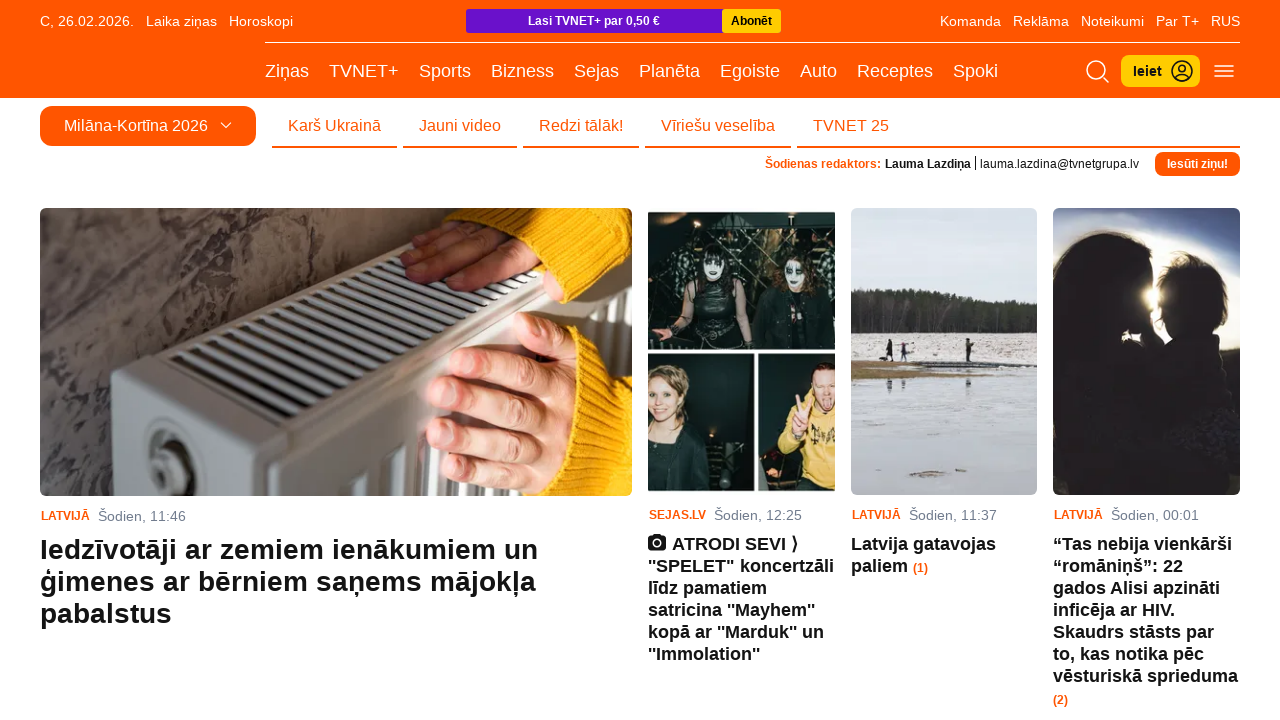

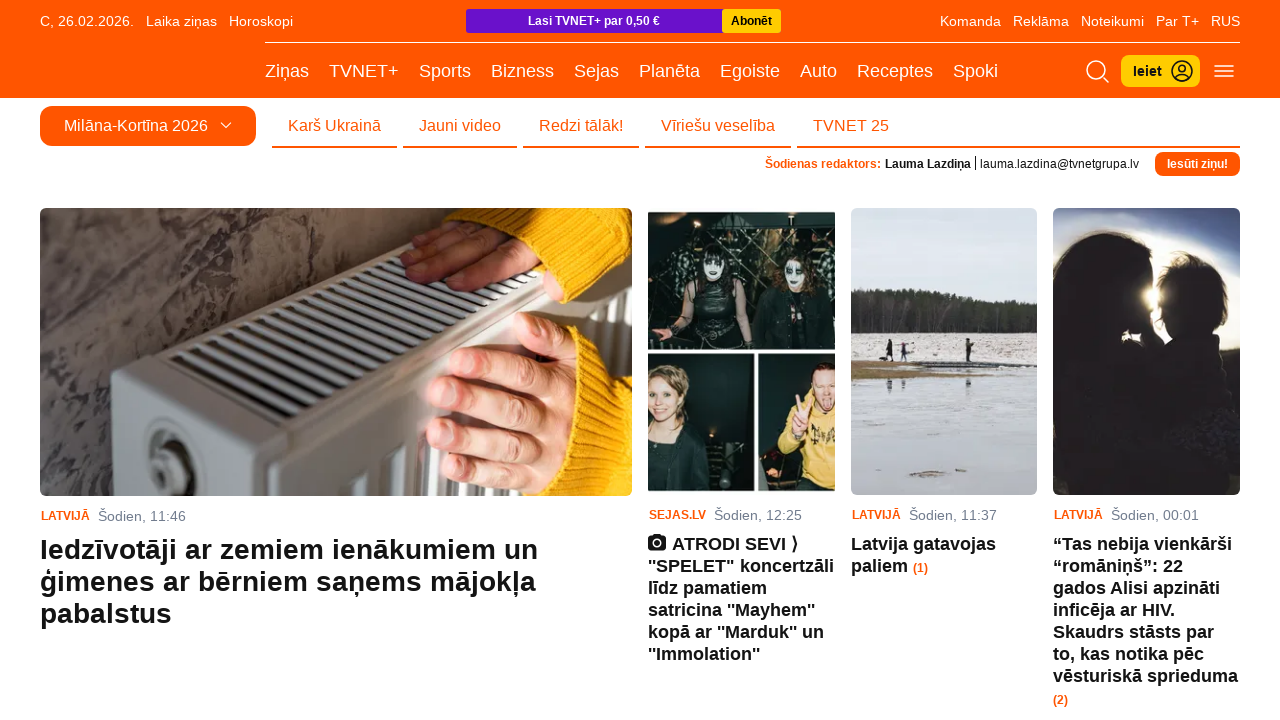